Tests dropdown selection by value attribute

Starting URL: https://the-internet.herokuapp.com/dropdown

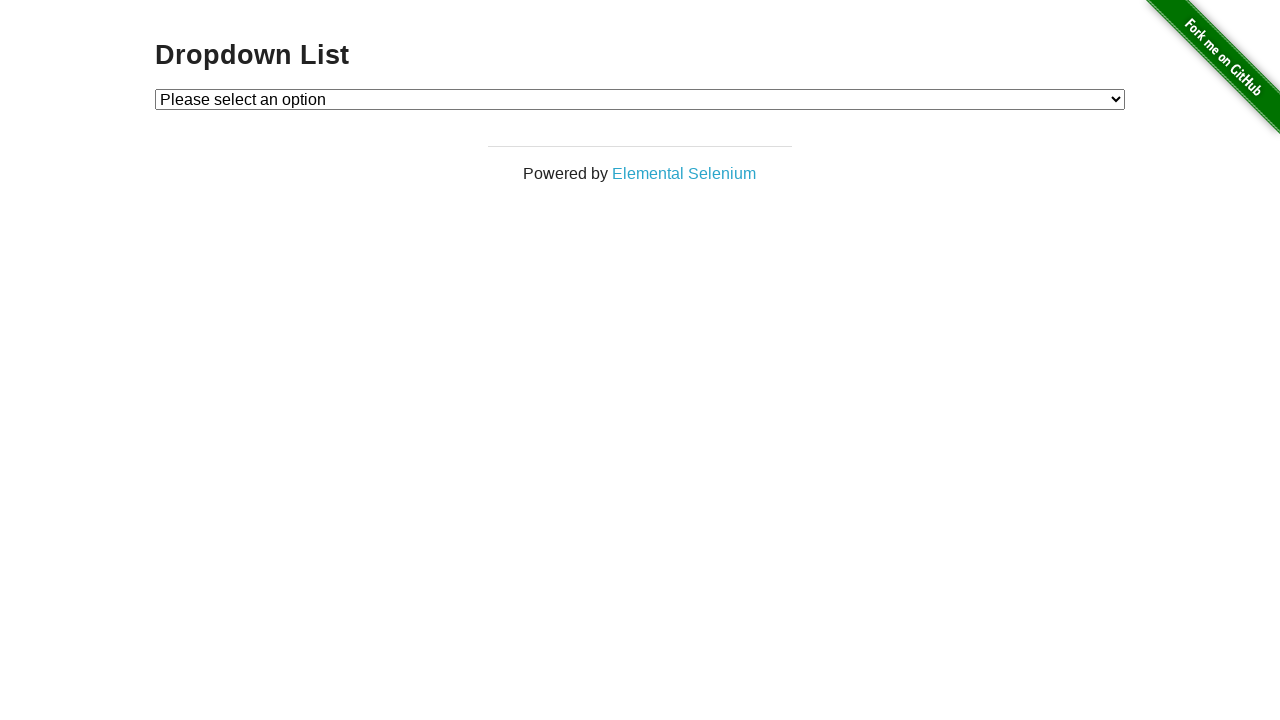

Located the dropdown element with id 'dropdown'
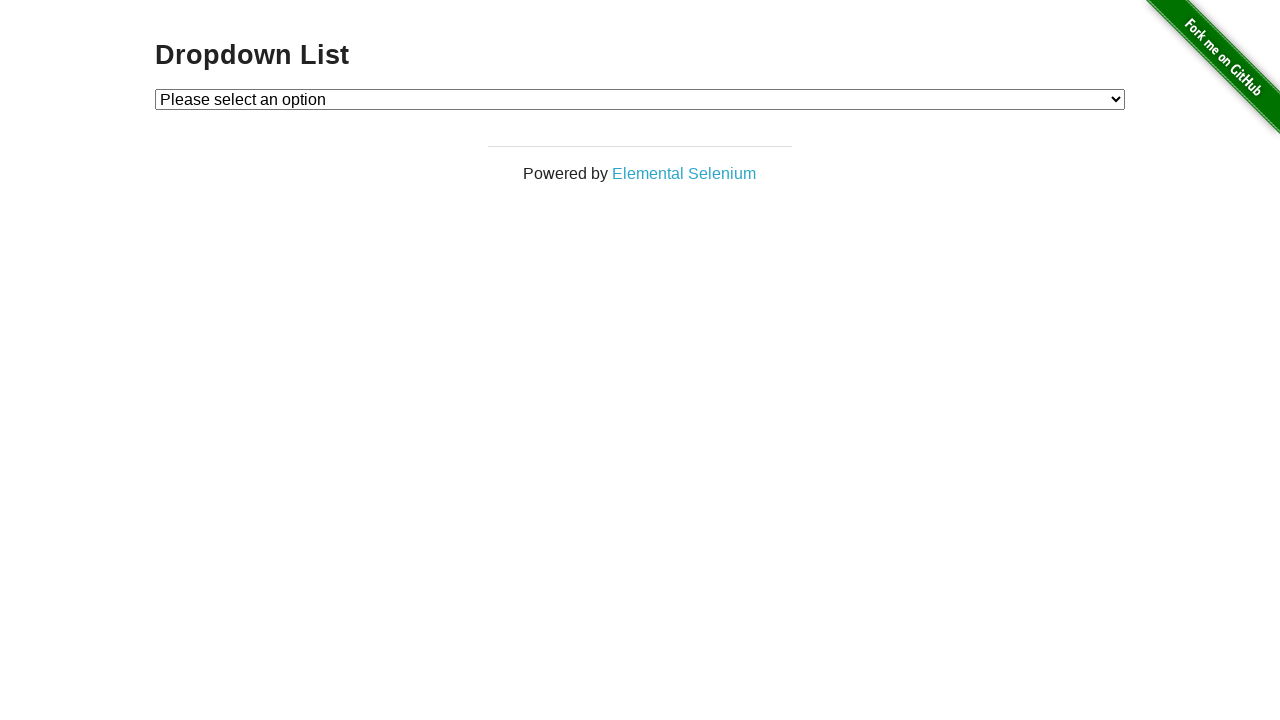

Selected option with value '2' from the dropdown on #dropdown
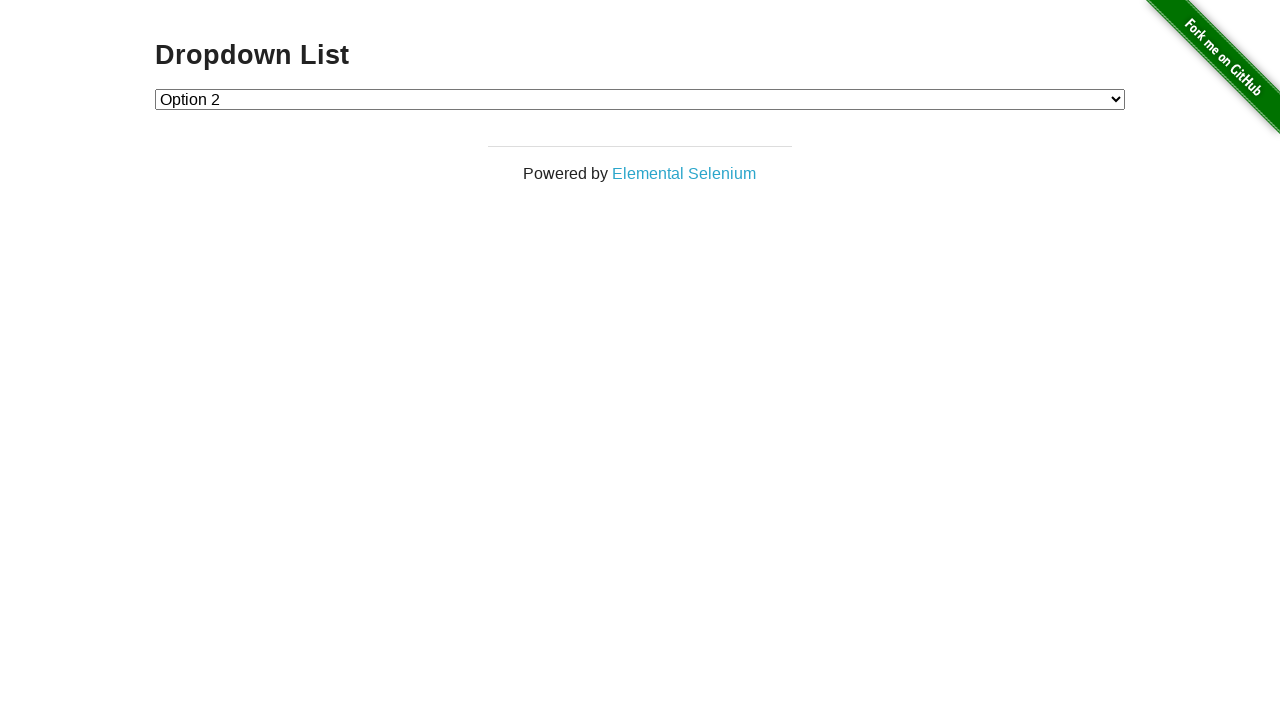

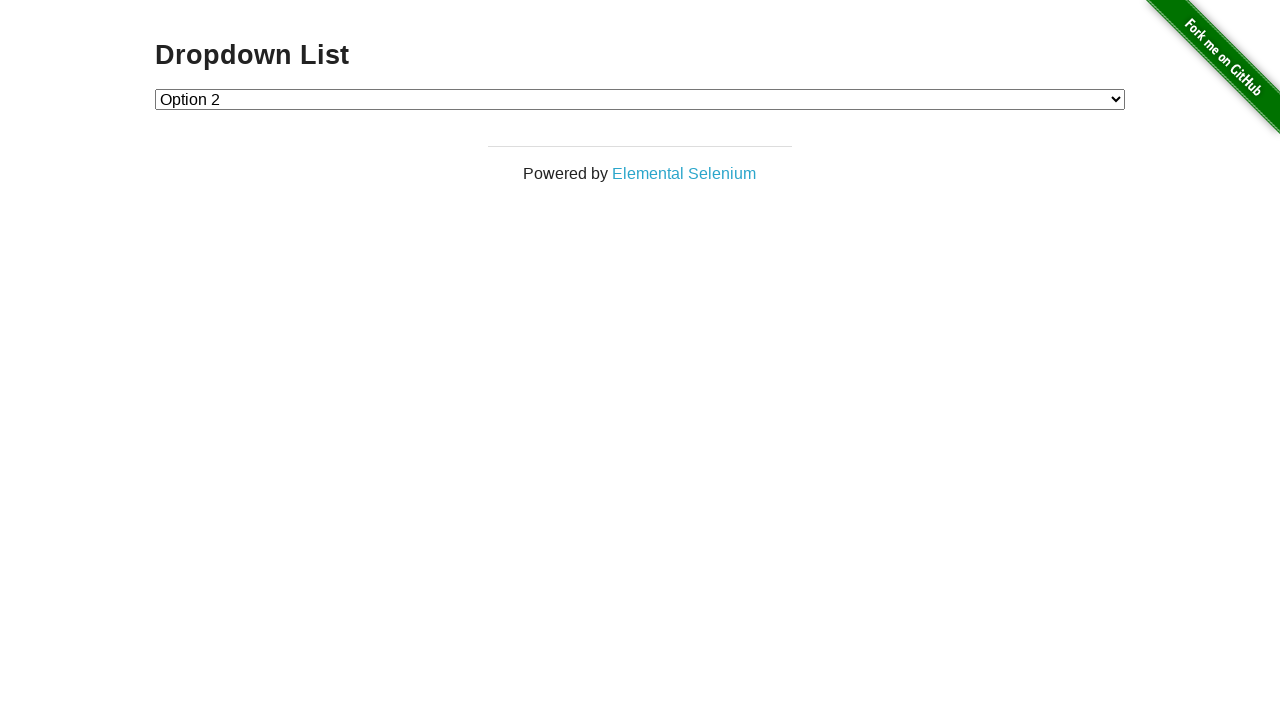